Tests different click interactions including double-click and right-click context menu

Starting URL: https://demoqa.com/buttons

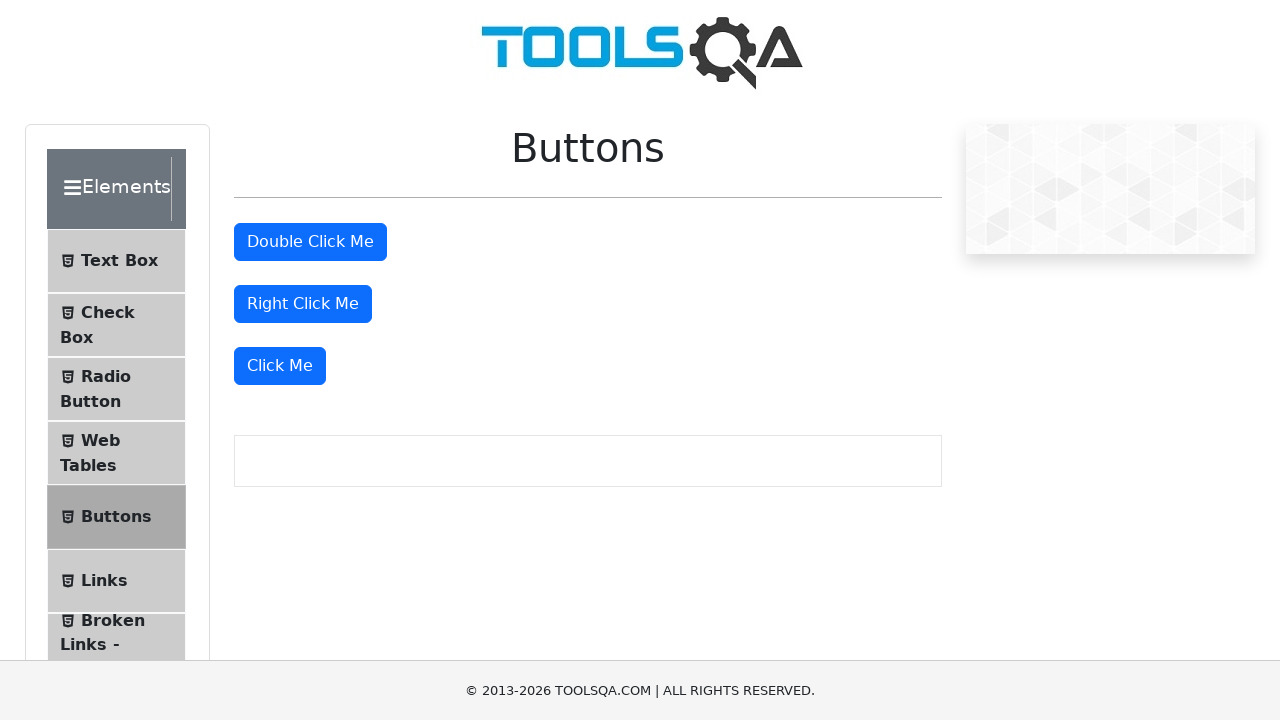

Double-clicked the double-click button at (310, 242) on #doubleClickBtn
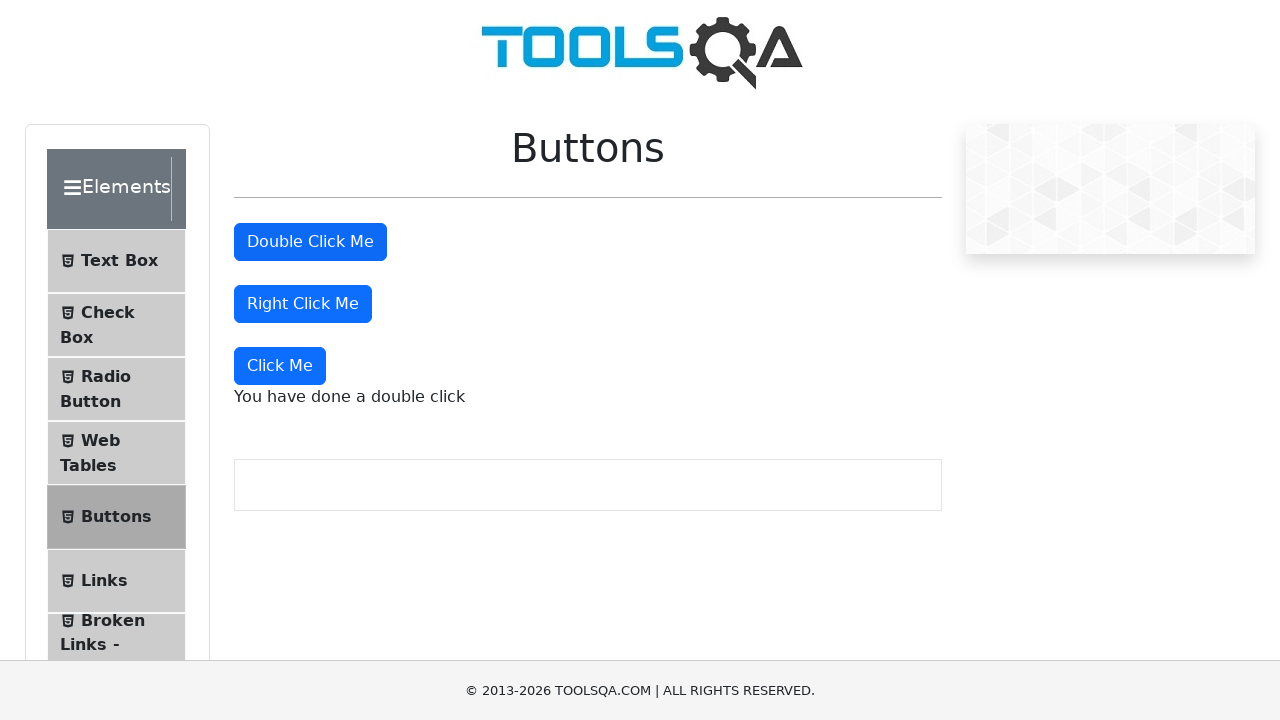

Right-clicked the button to trigger context menu at (303, 304) on #rightClickBtn
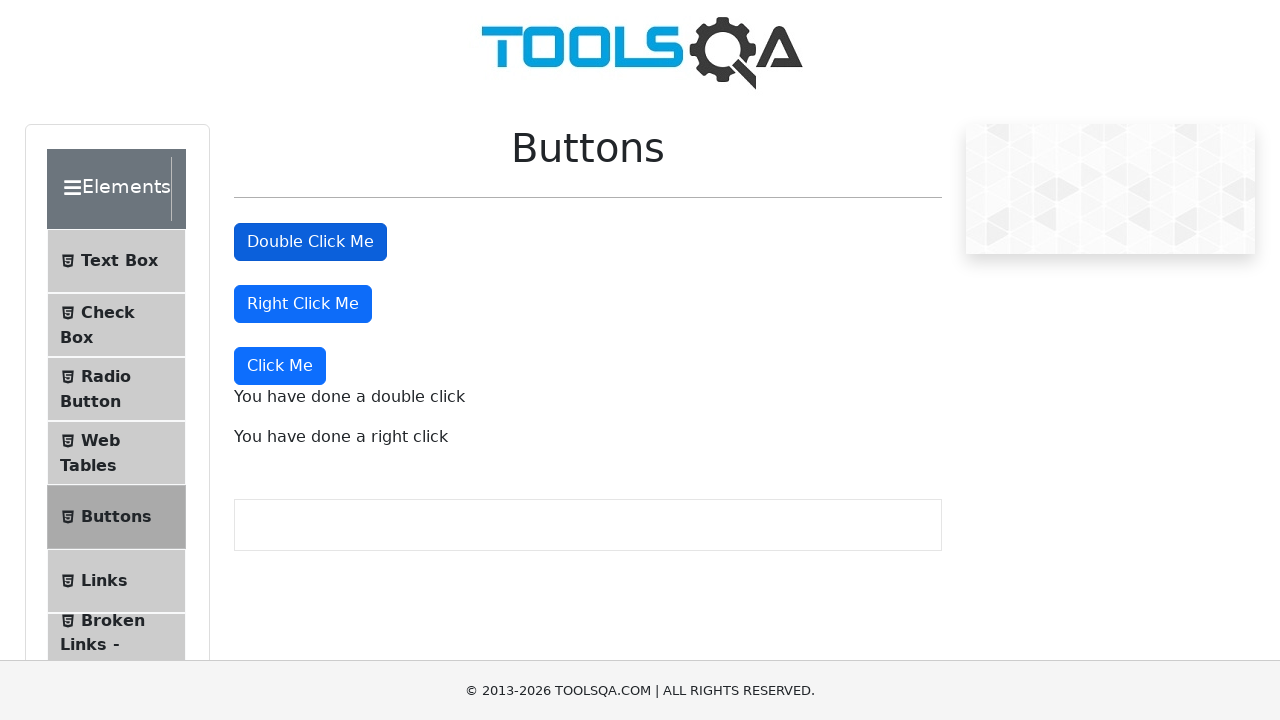

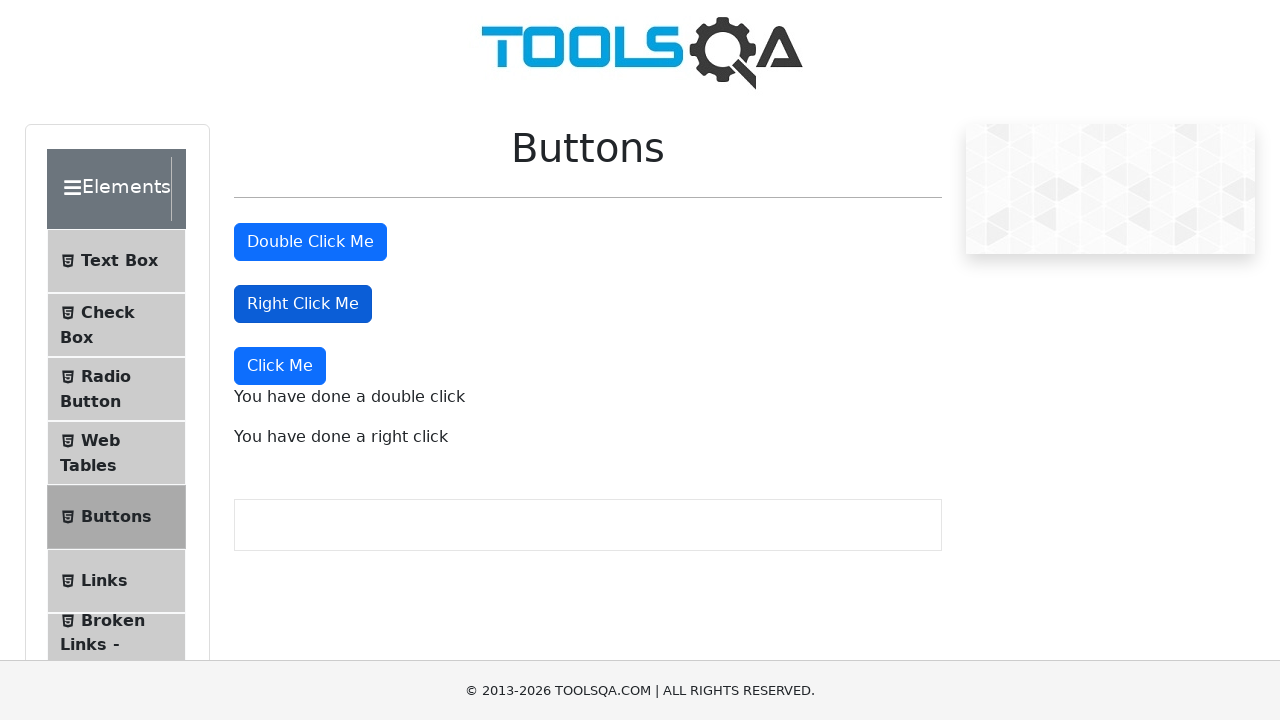